Tests JavaScript alert handling by clicking a button to trigger an alert, verifying the alert text, and accepting it

Starting URL: https://automationfc.github.io/basic-form/index.html

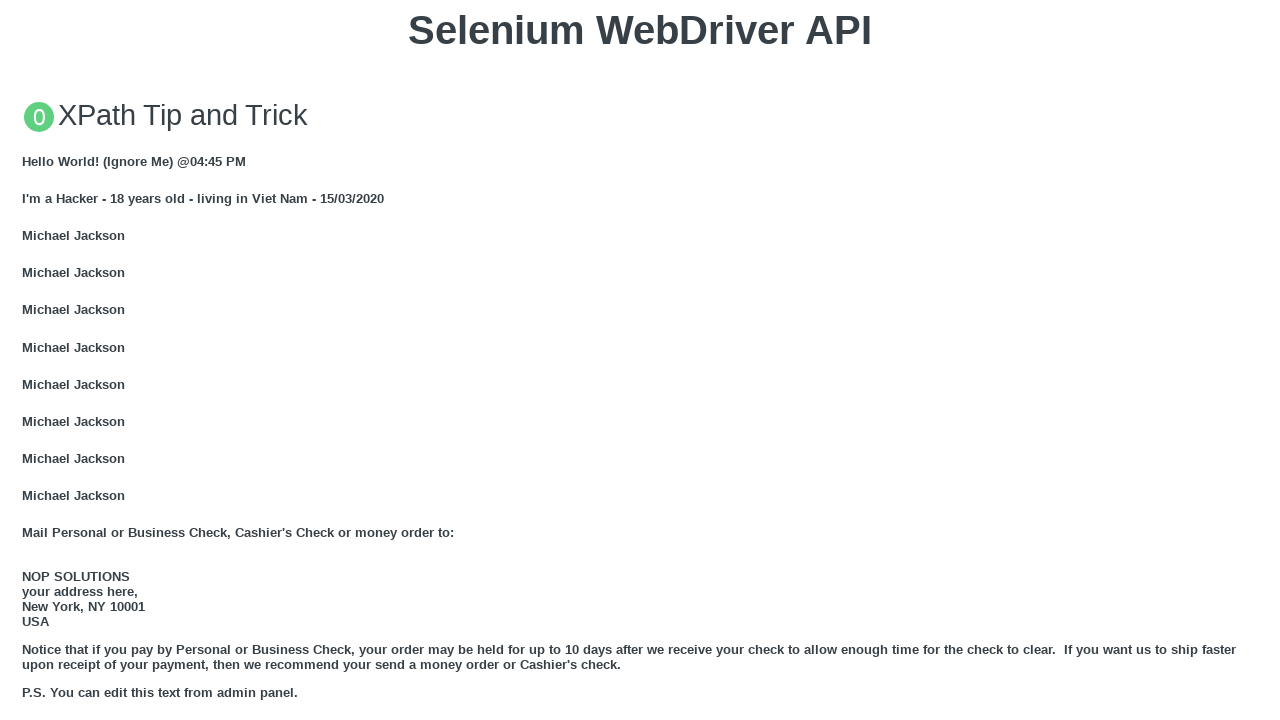

Clicked button to trigger JavaScript alert at (640, 360) on xpath=//button[text()='Click for JS Alert']
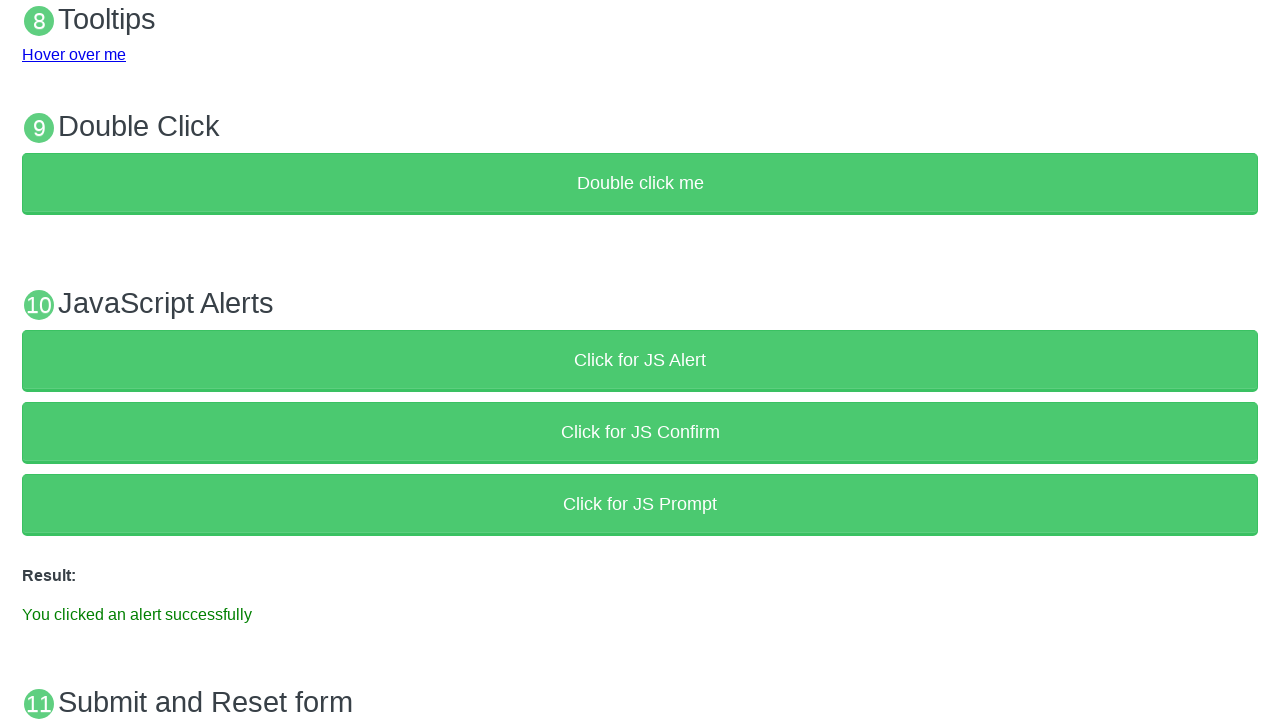

Set up dialog handler to accept alert
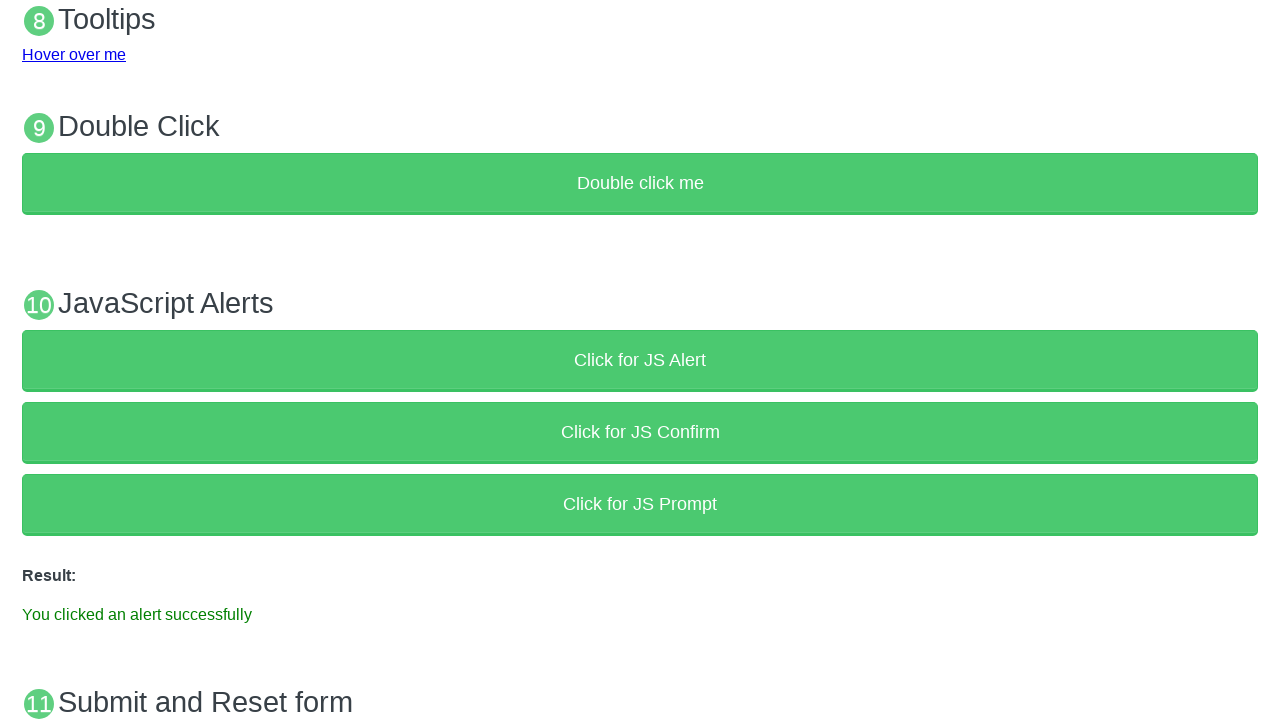

Verified alert was successfully accepted and result text displayed
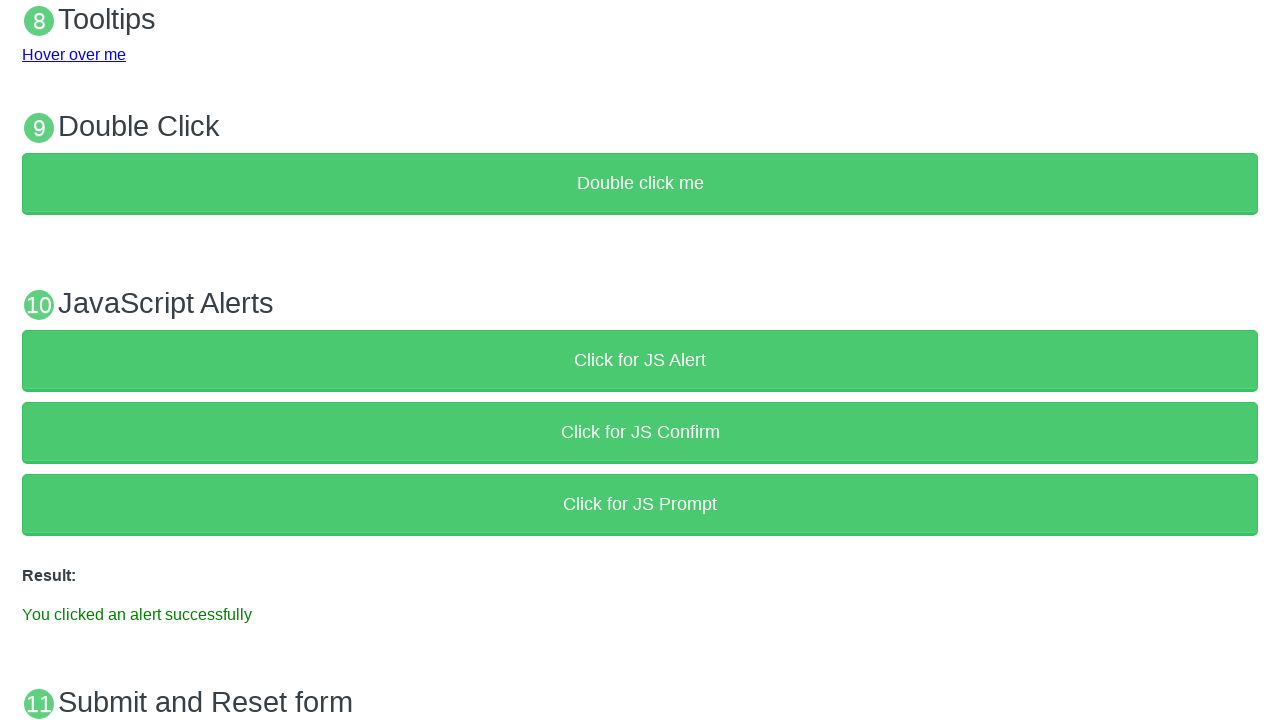

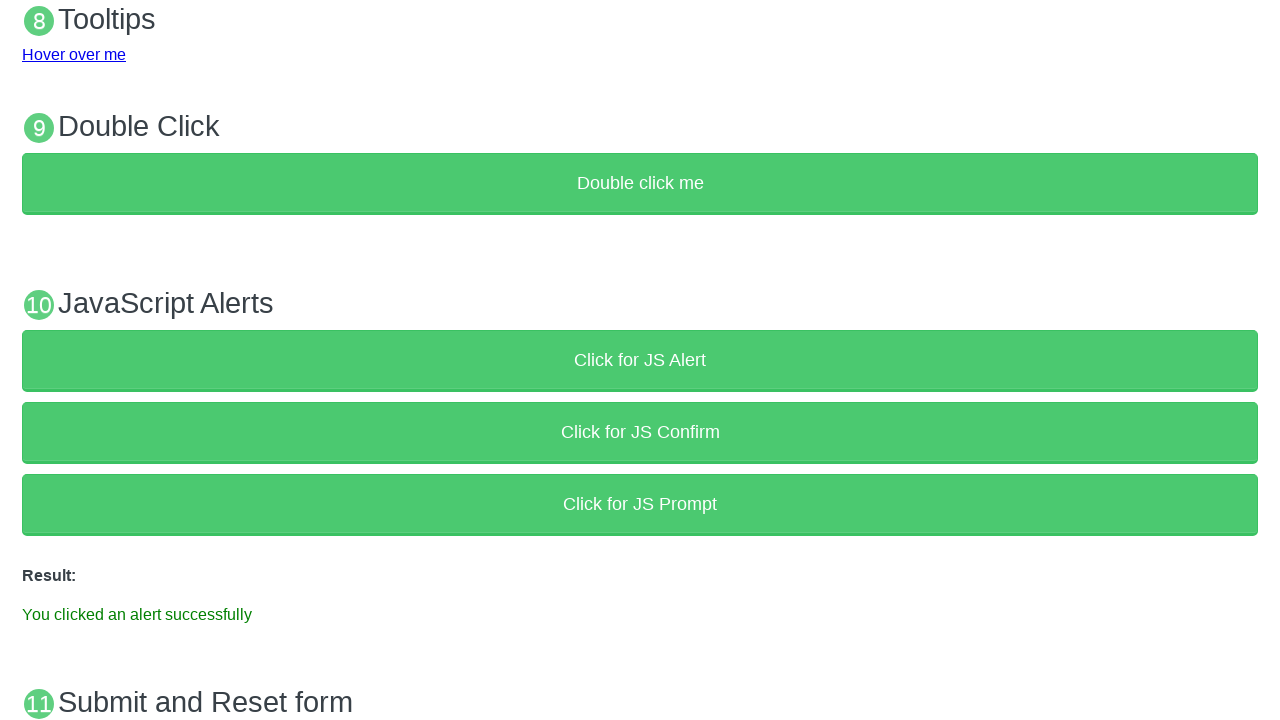